Tests that clicking the Services navigation link leads to the correct services page URL

Starting URL: https://www.givensfireandforestry.com/

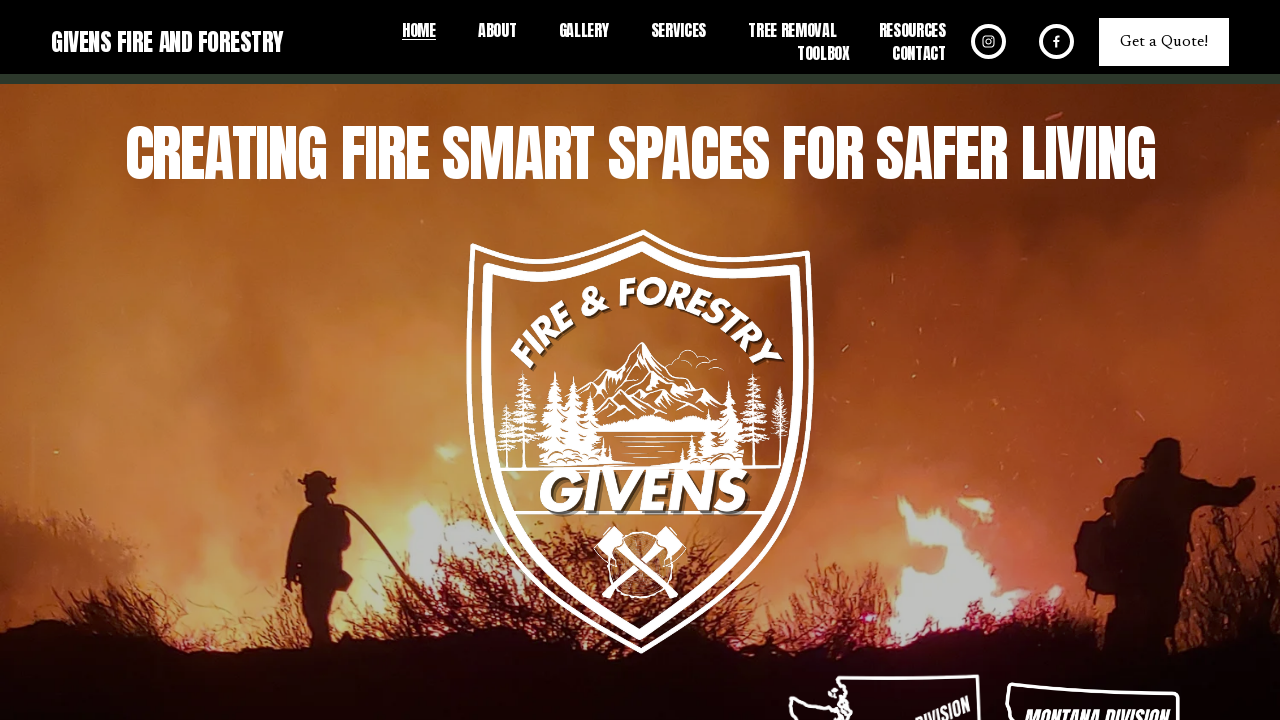

Clicked the Services navigation link at (678, 31) on a[href='/services']
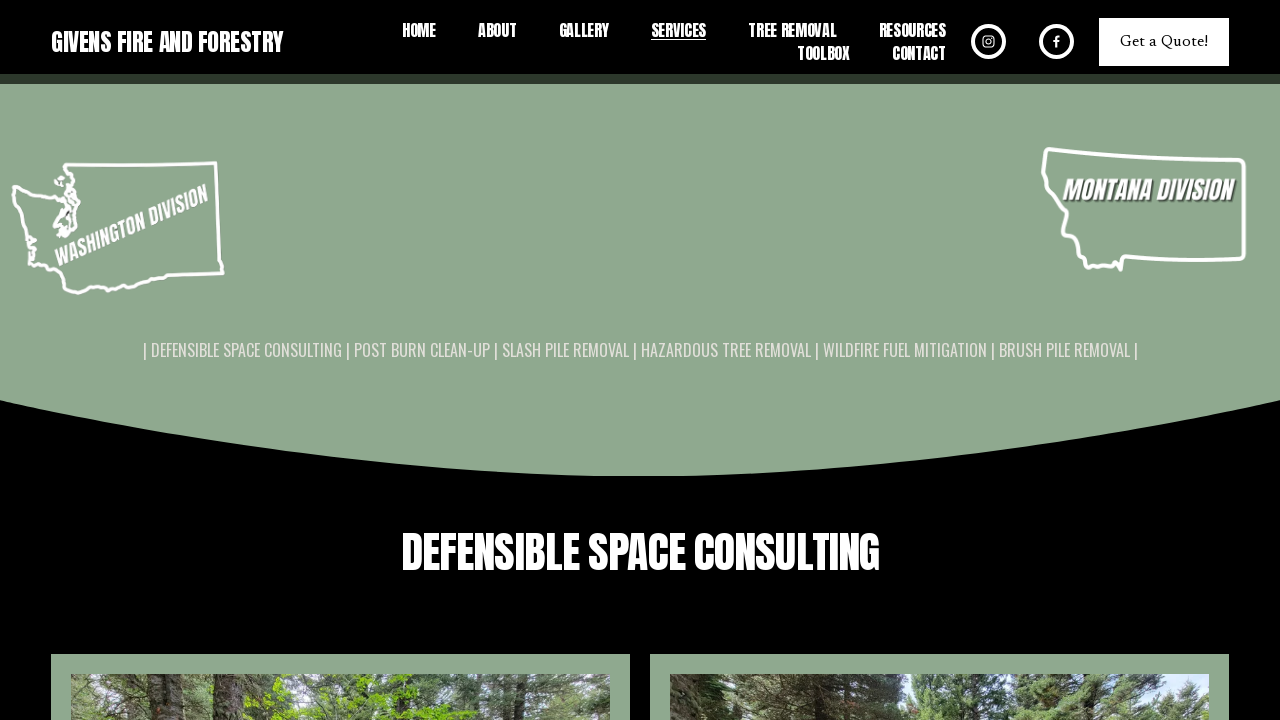

Verified navigation to Services page at https://www.givensfireandforestry.com/services
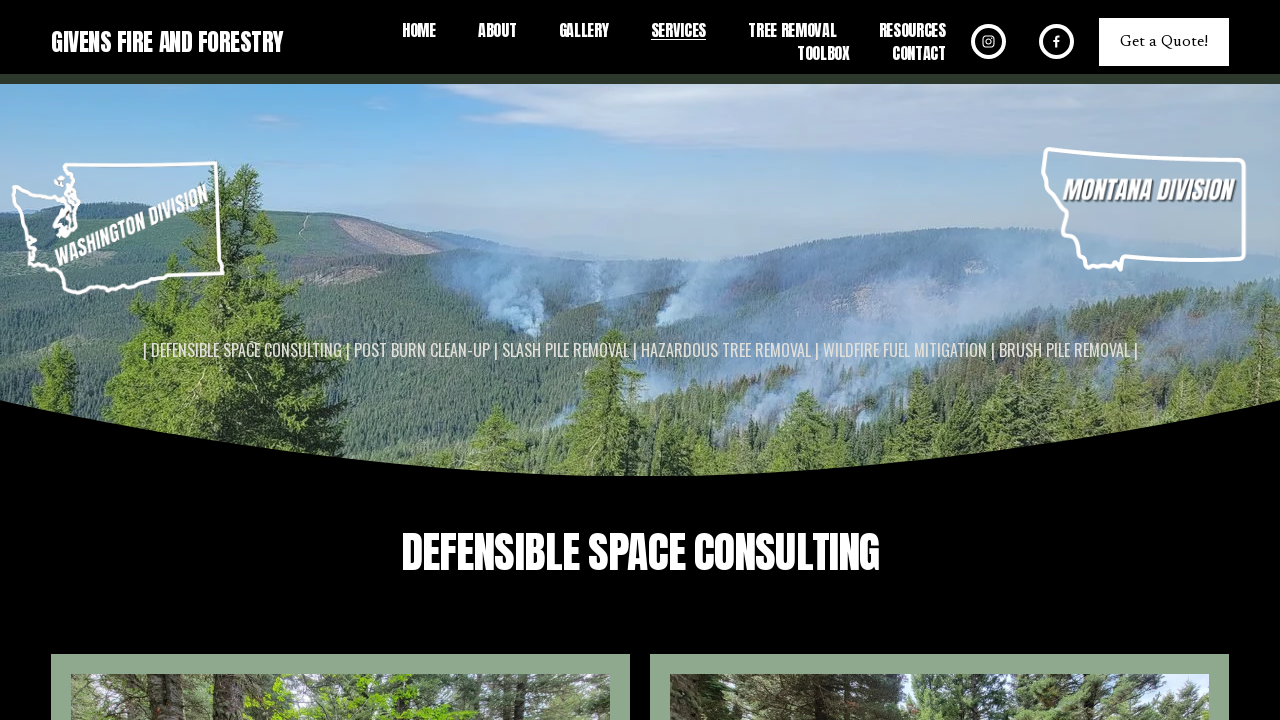

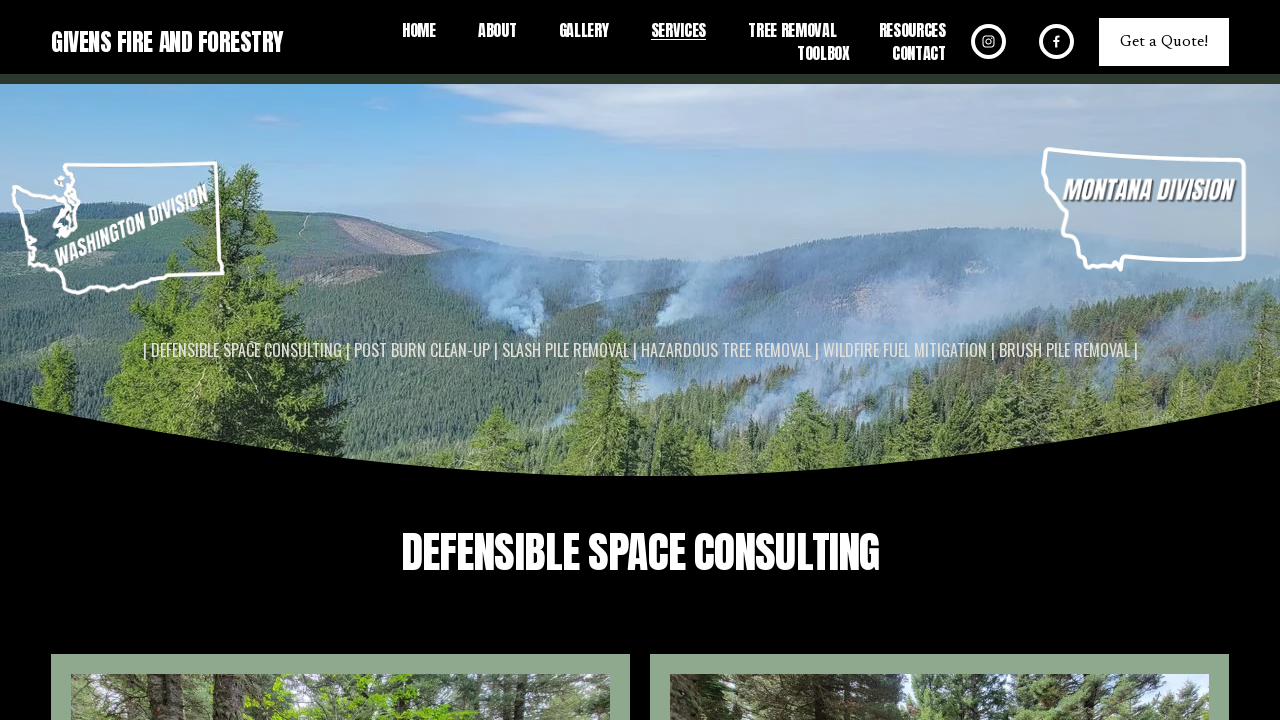